Tests interacting with iframes by locating a frame using its URL and clicking a button inside it

Starting URL: https://leafground.com/frame.xhtml

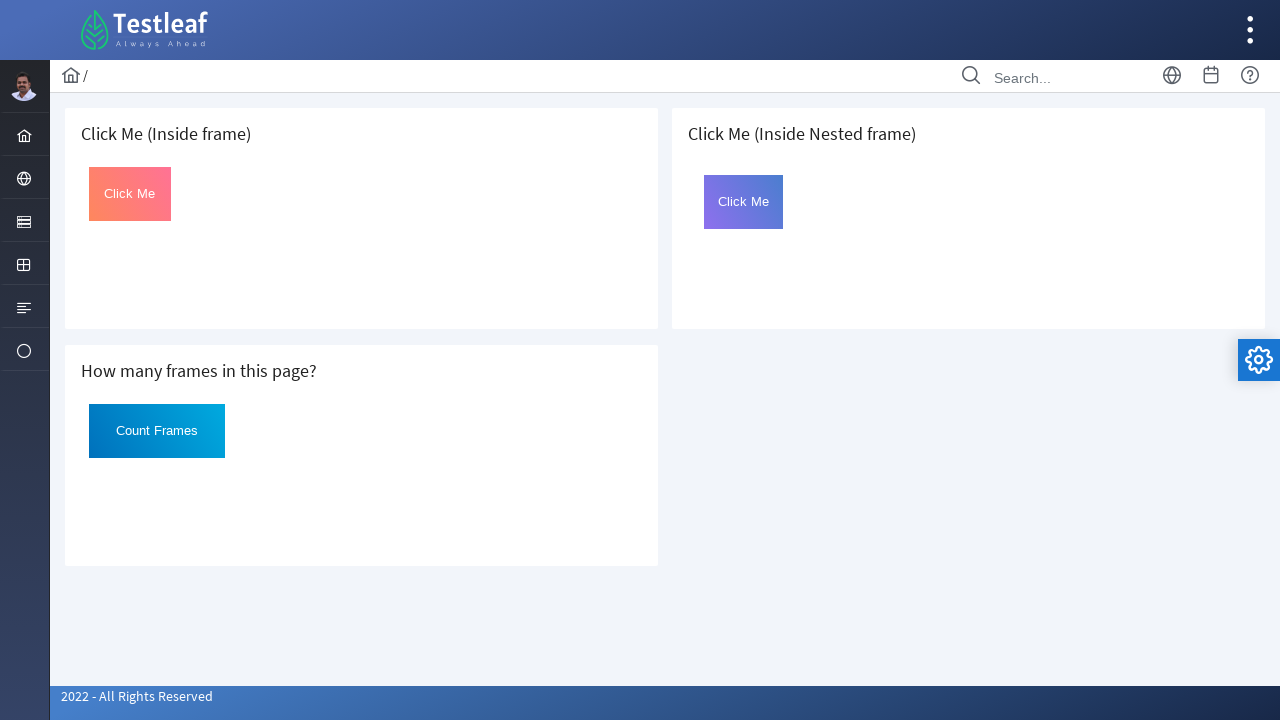

Located frame with URL https://leafground.com/framebutton.xhtml
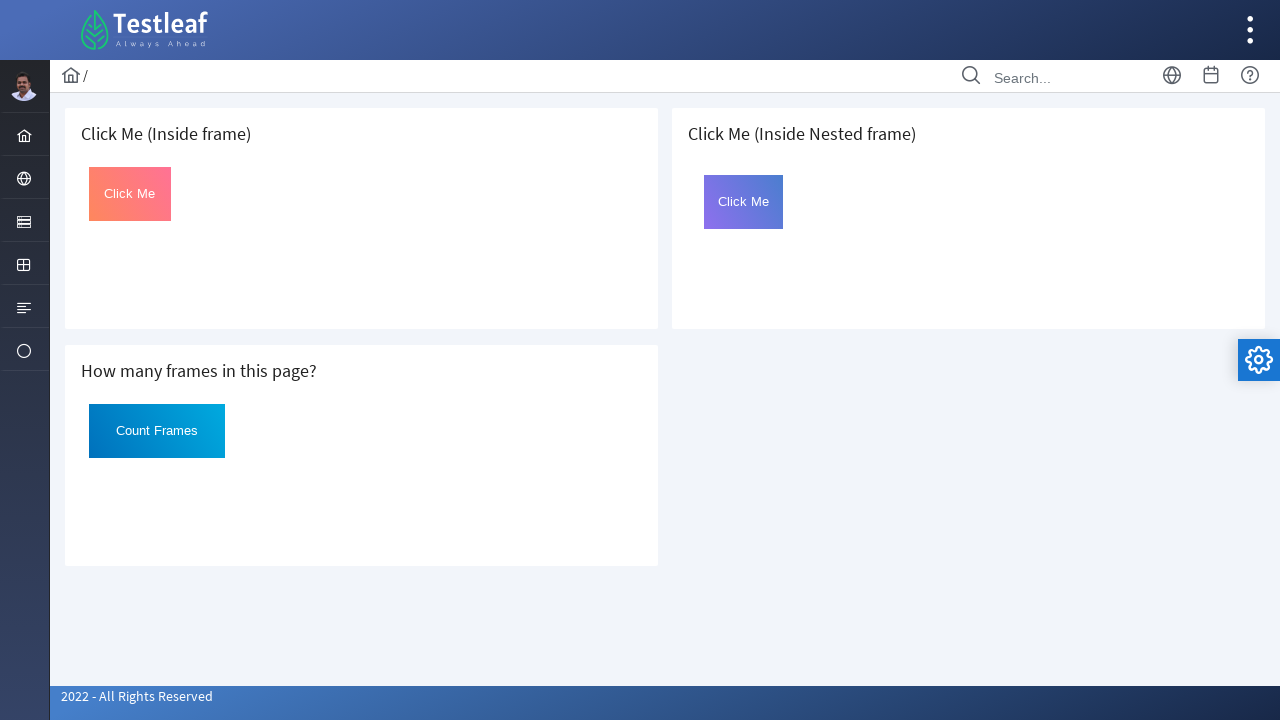

Clicked button with ID 'Click' inside the frame at (744, 202) on #Click
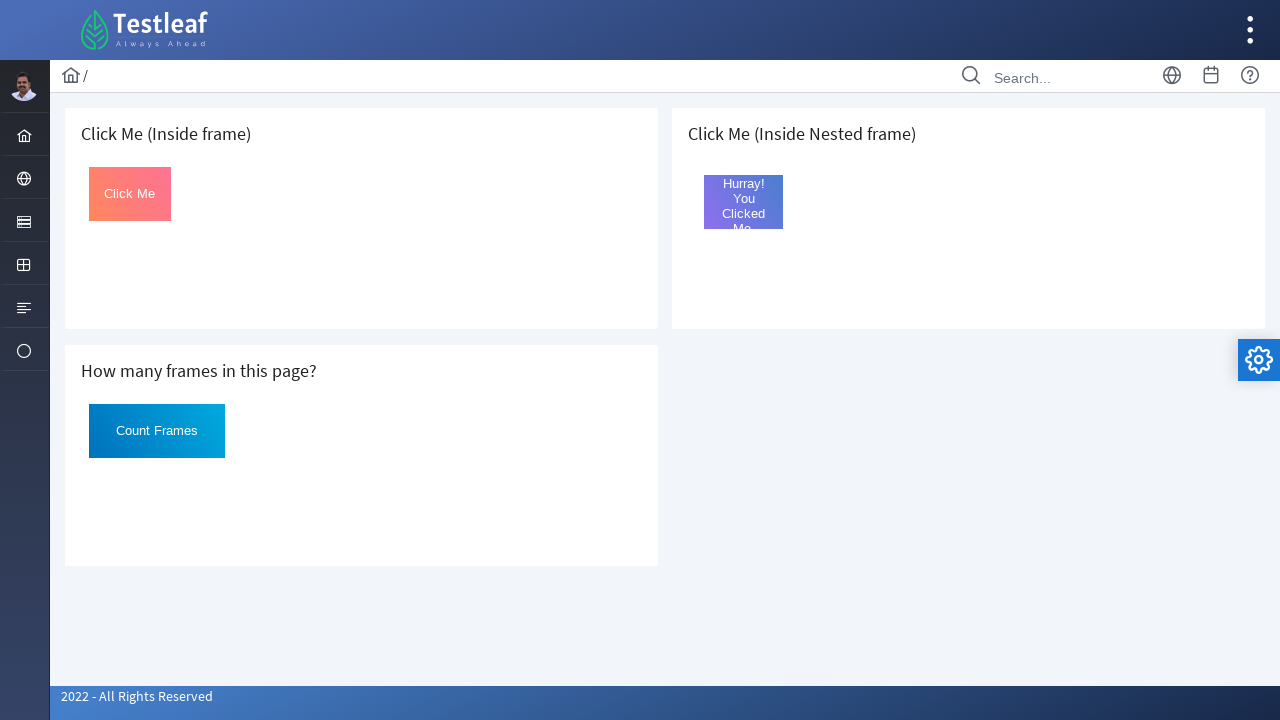

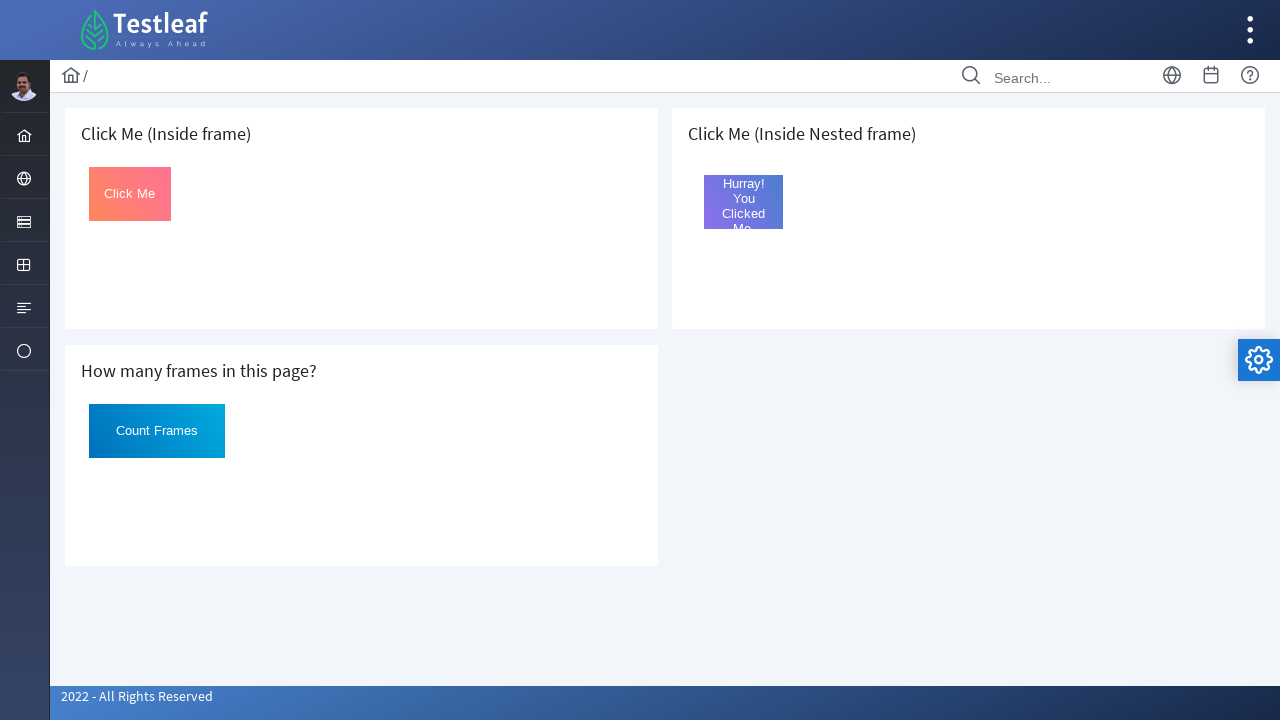